Tests data persistence by creating todos, checking one, and reloading the page

Starting URL: https://demo.playwright.dev/todomvc

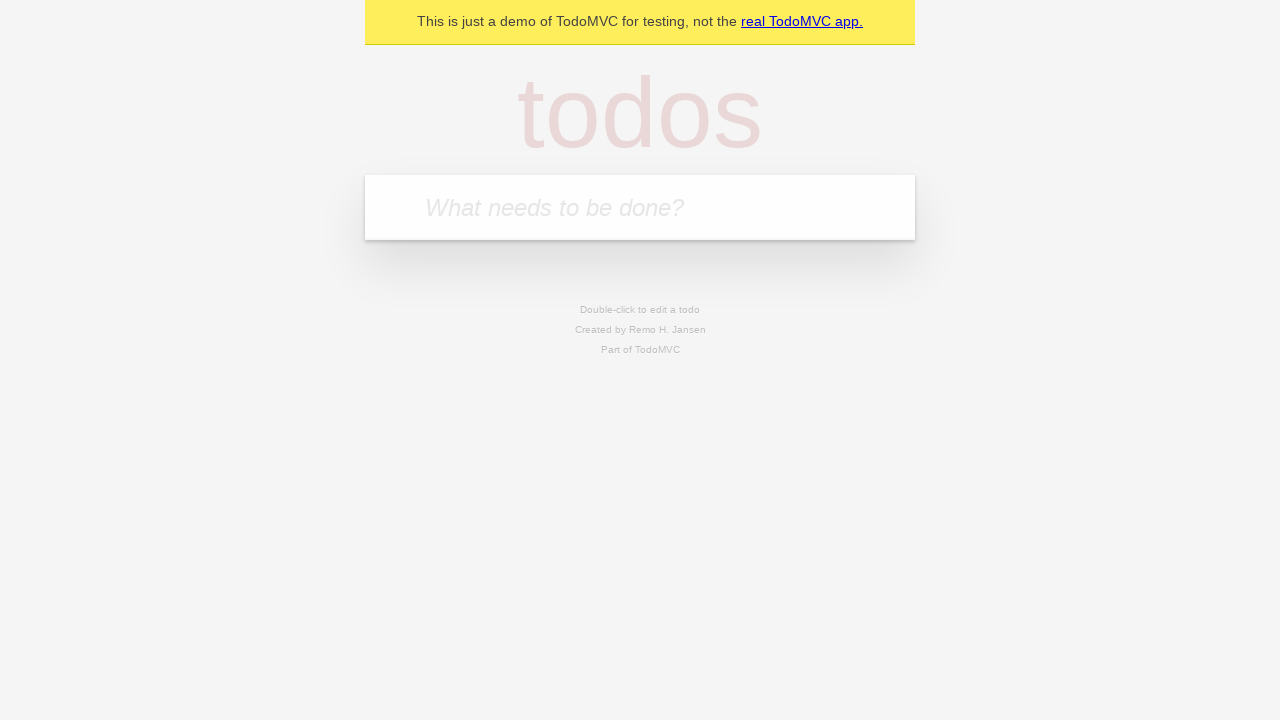

Located the todo input field
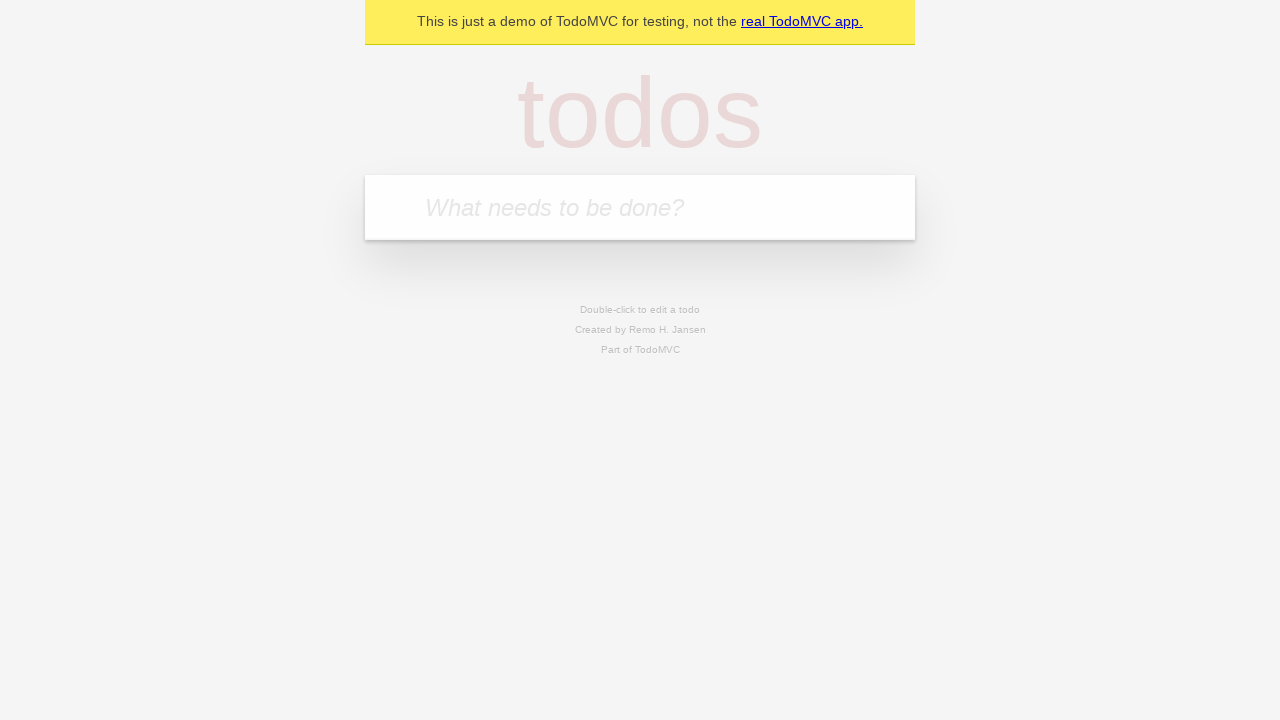

Filled first todo: 'buy some cheese' on internal:attr=[placeholder="What needs to be done?"i]
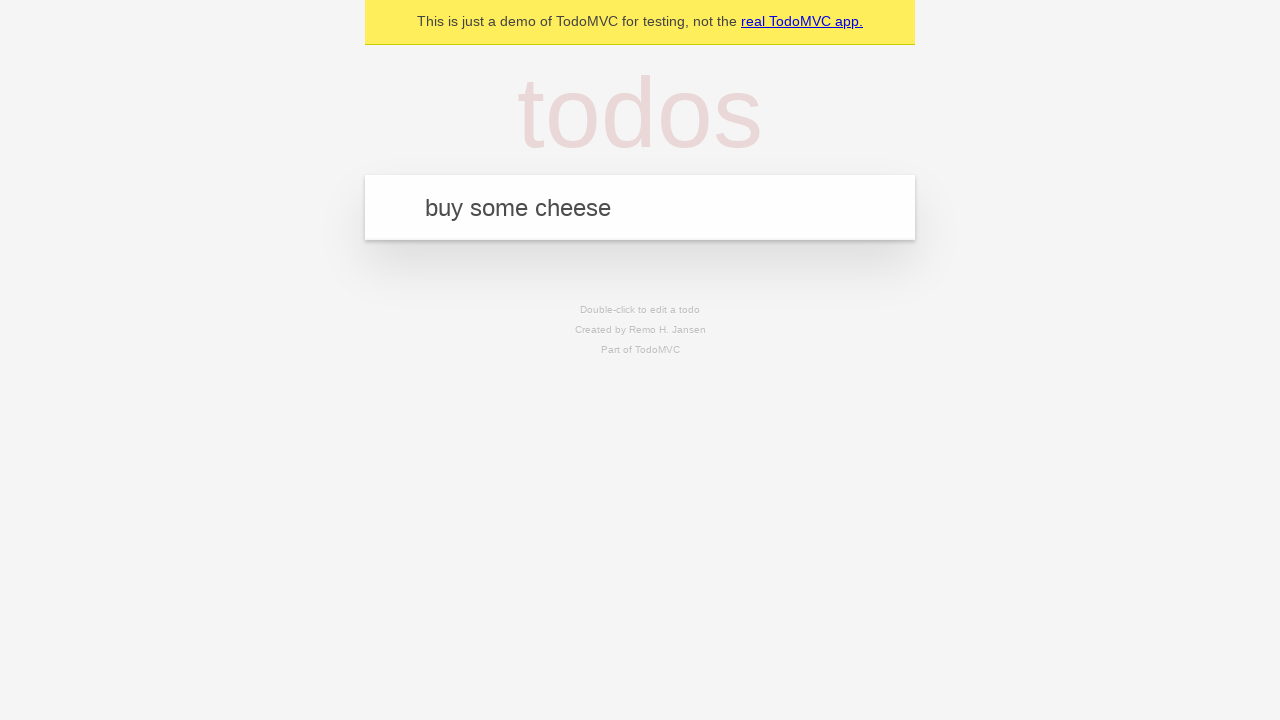

Pressed Enter to create first todo on internal:attr=[placeholder="What needs to be done?"i]
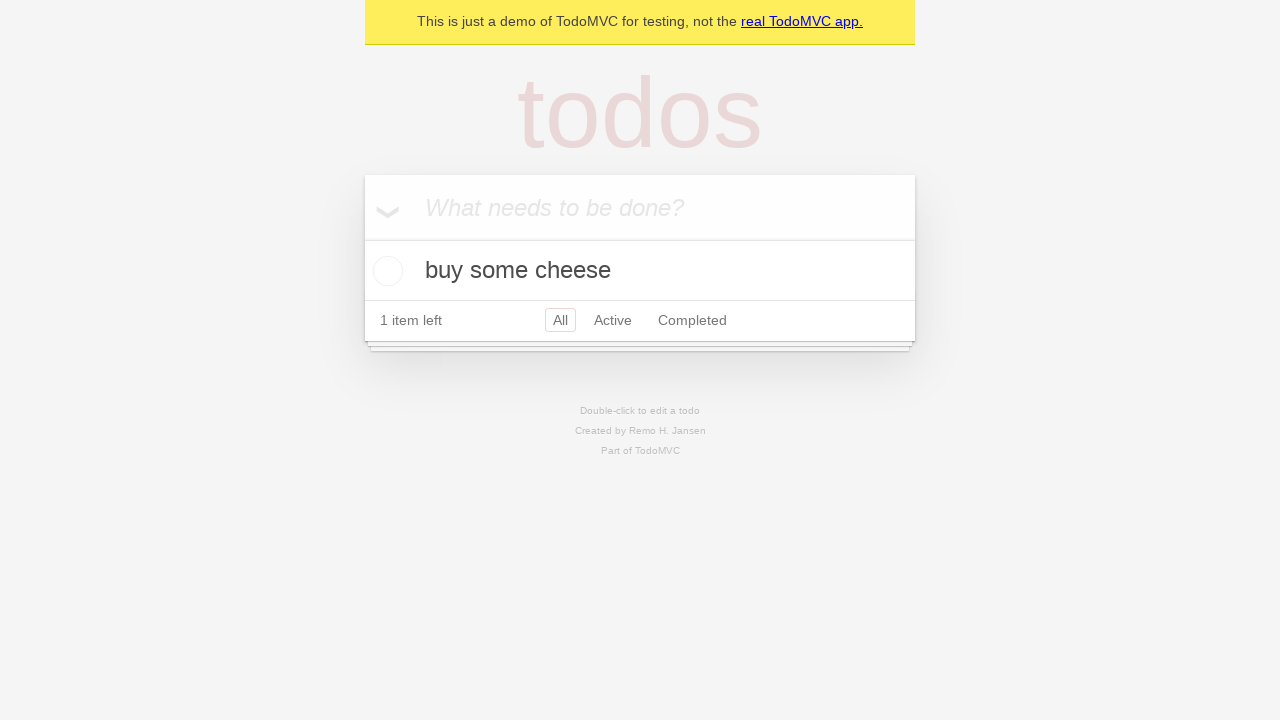

Filled second todo: 'feed the cat' on internal:attr=[placeholder="What needs to be done?"i]
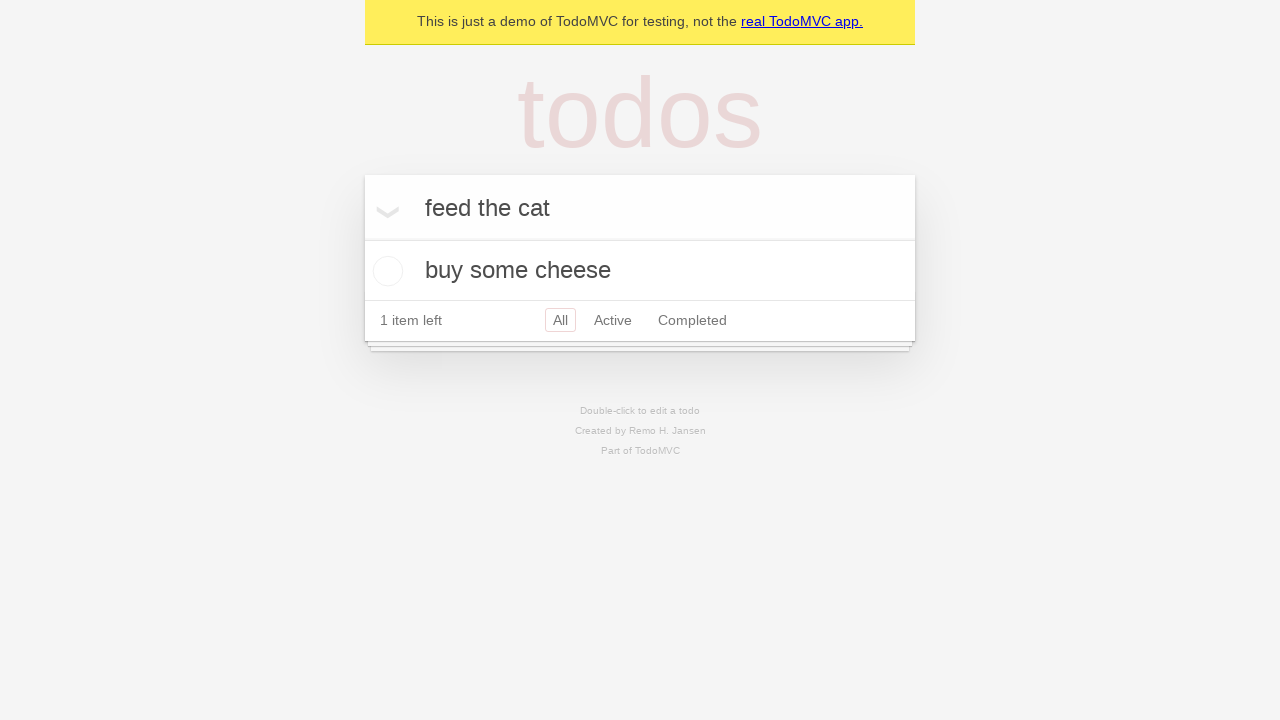

Pressed Enter to create second todo on internal:attr=[placeholder="What needs to be done?"i]
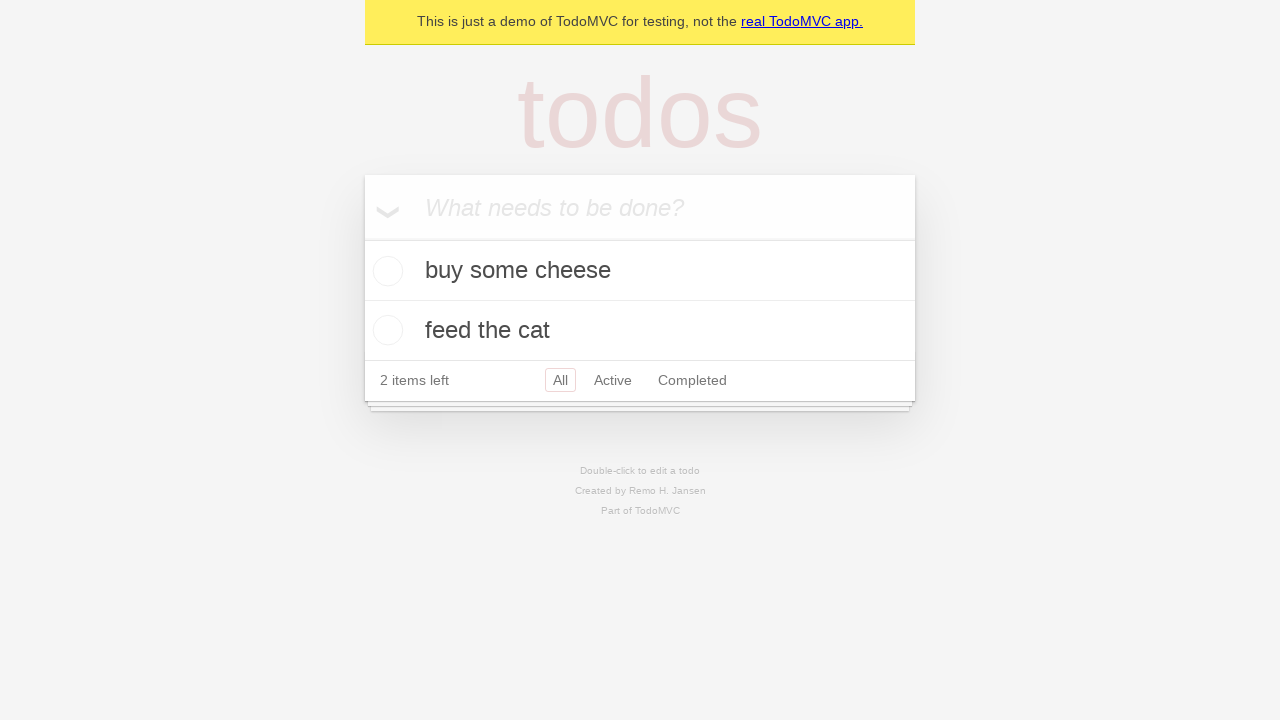

Located all todo items
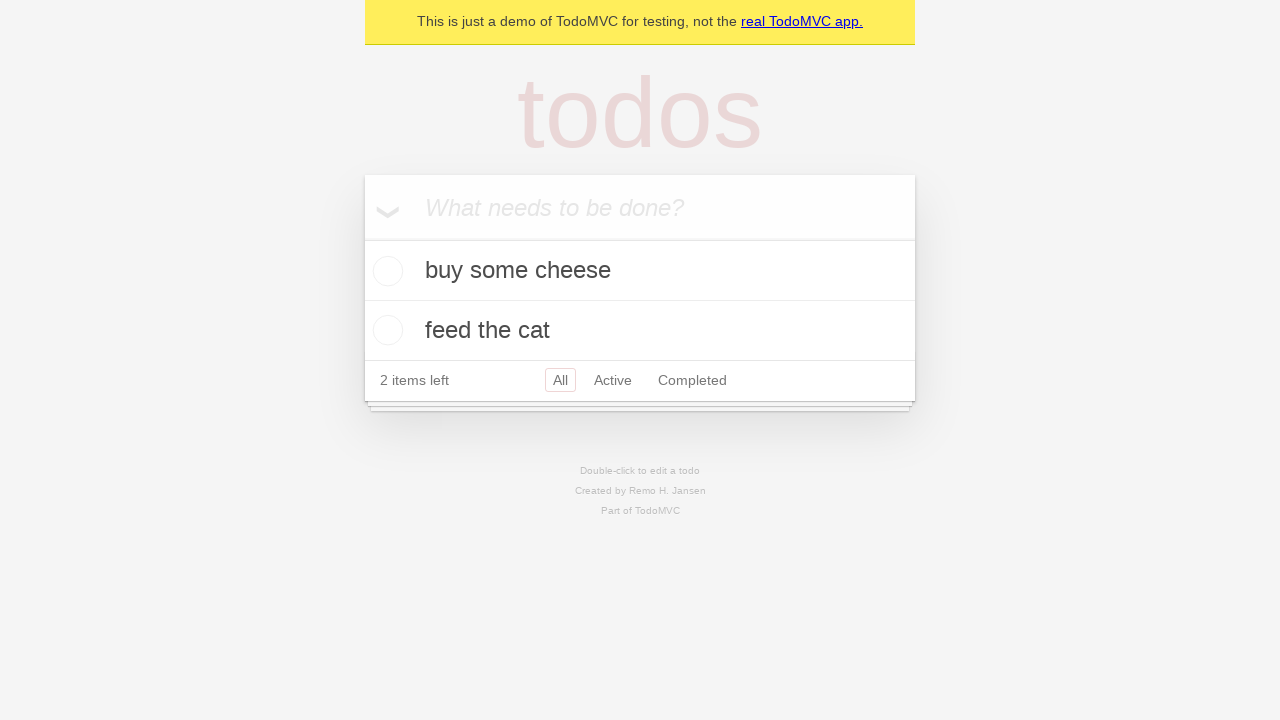

Located checkbox for first todo
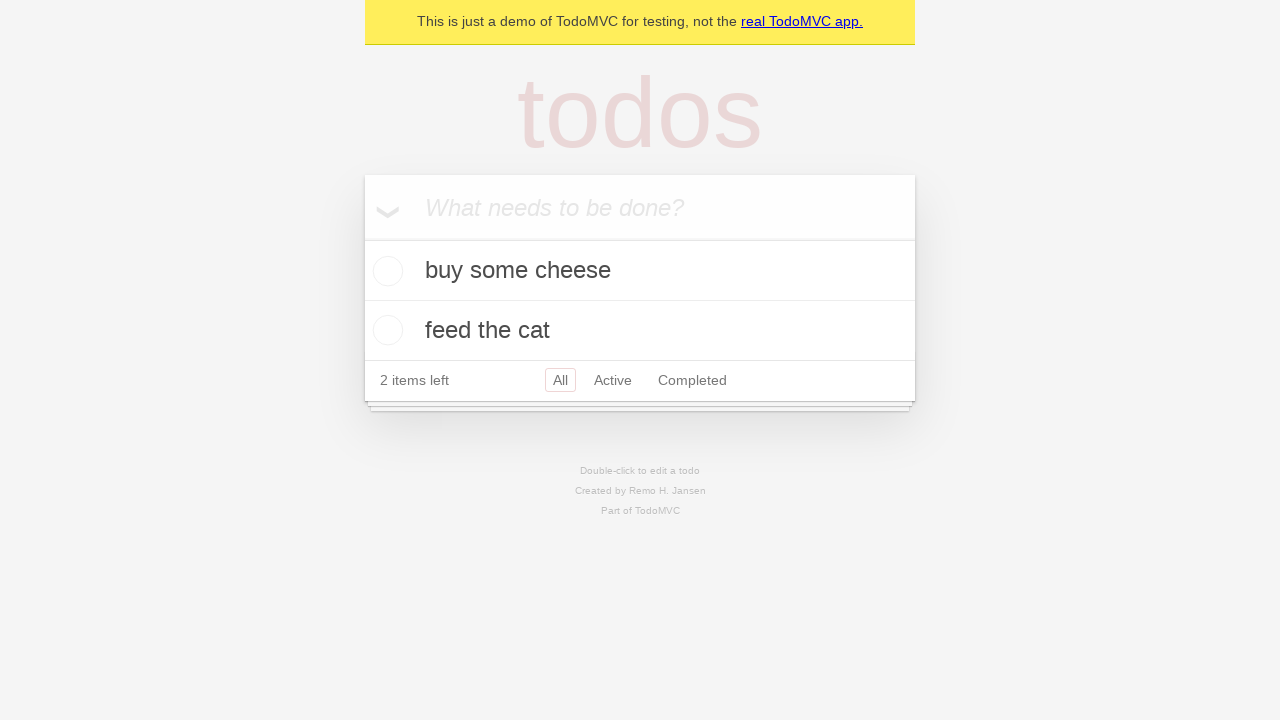

Checked the first todo item at (385, 271) on internal:testid=[data-testid="todo-item"s] >> nth=0 >> internal:role=checkbox
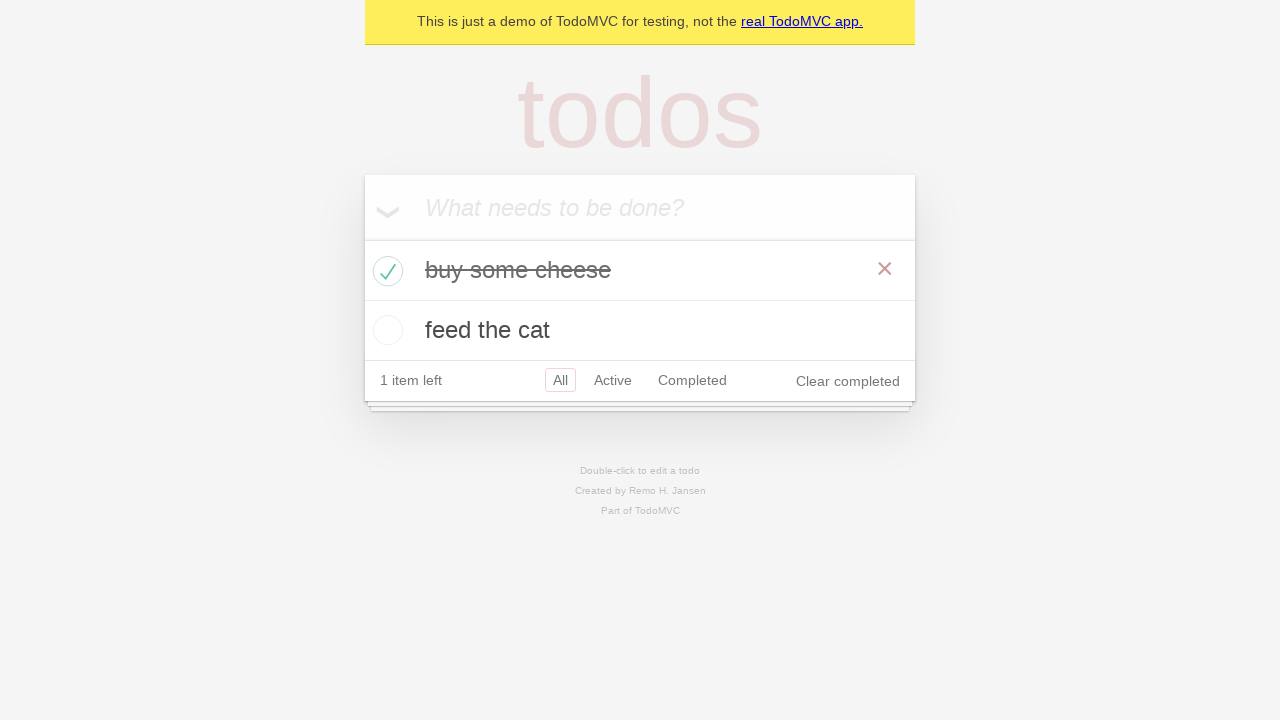

Reloaded the page
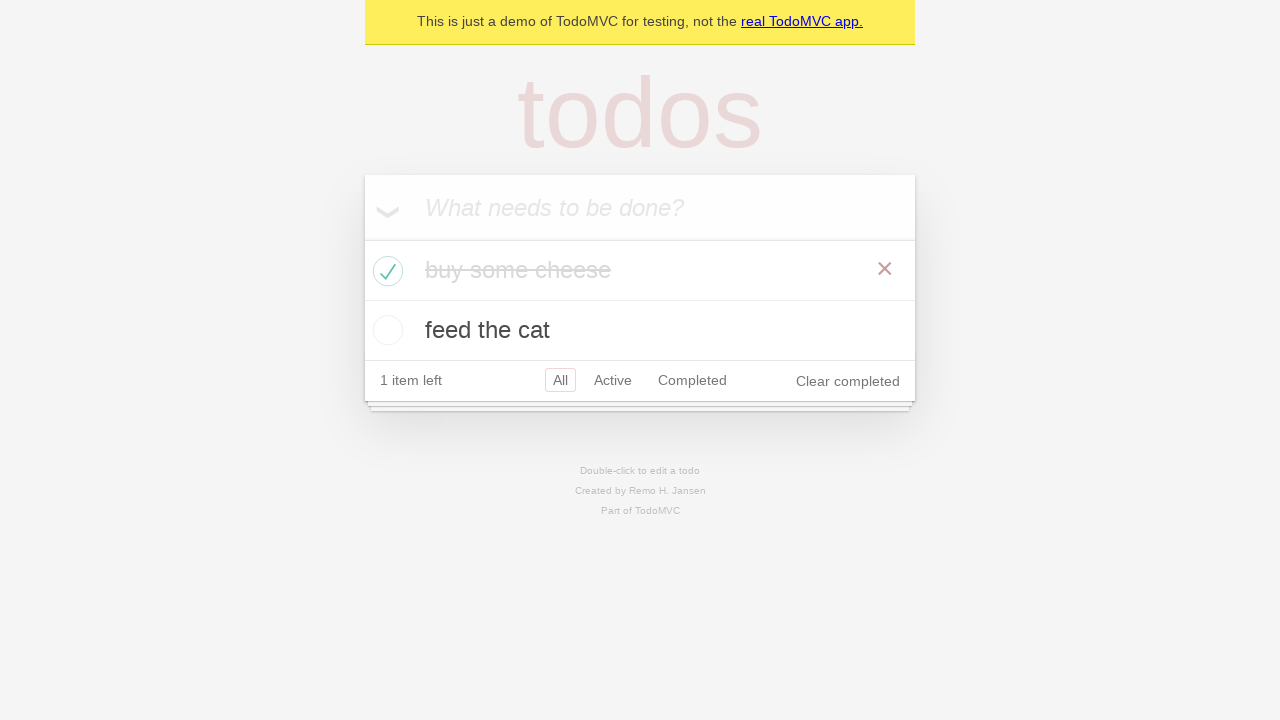

Waited for todos to load after page reload
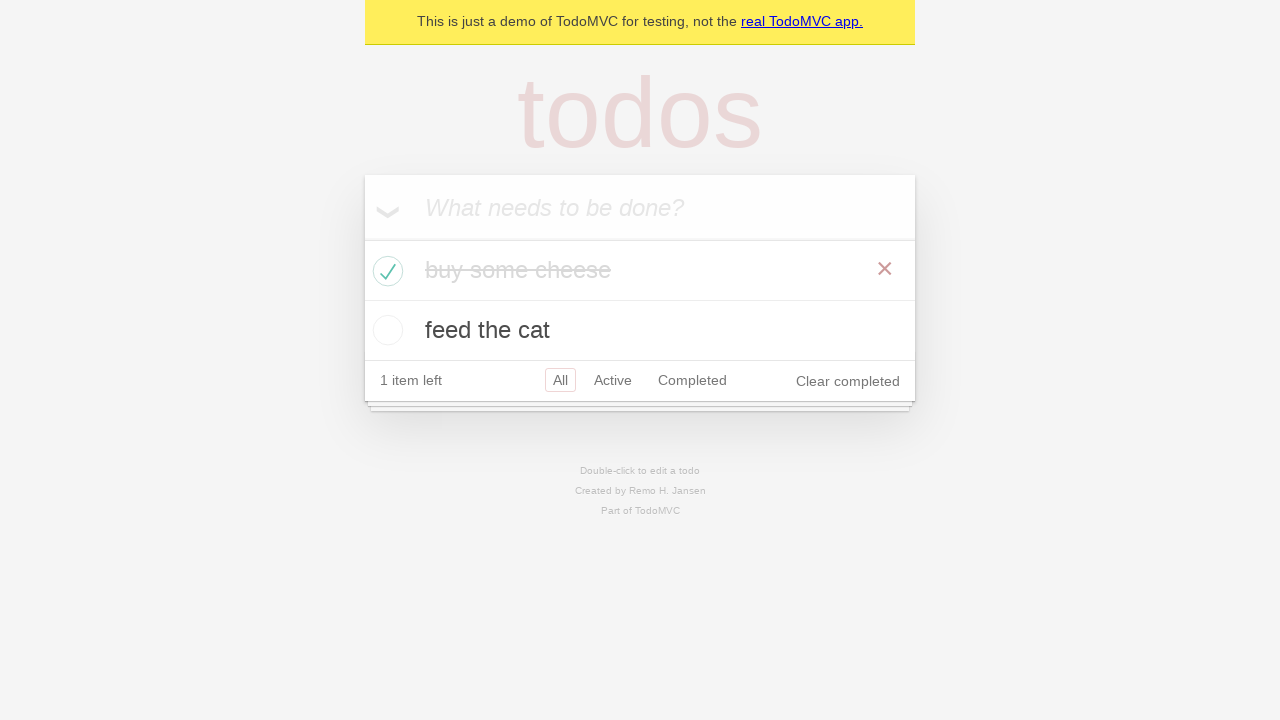

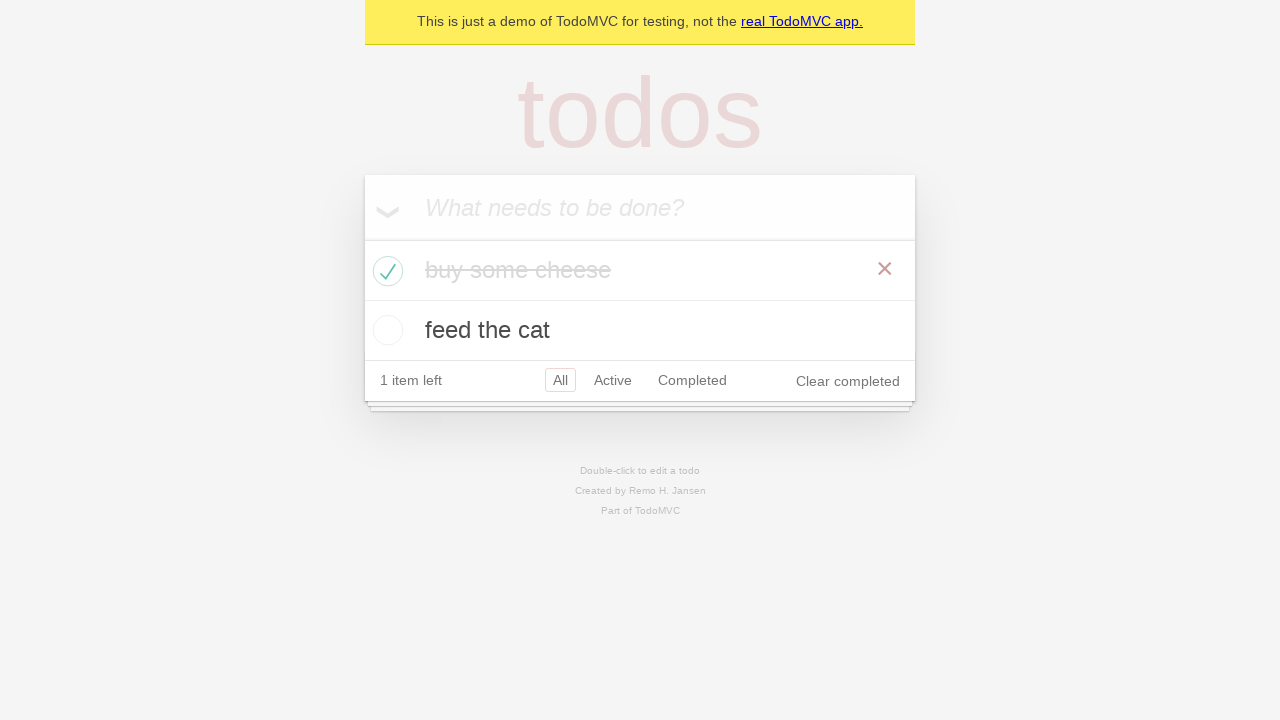